Tests element visibility functionality by clicking a button and waiting for an element to become visible

Starting URL: https://www.leafground.com/waits.xhtml

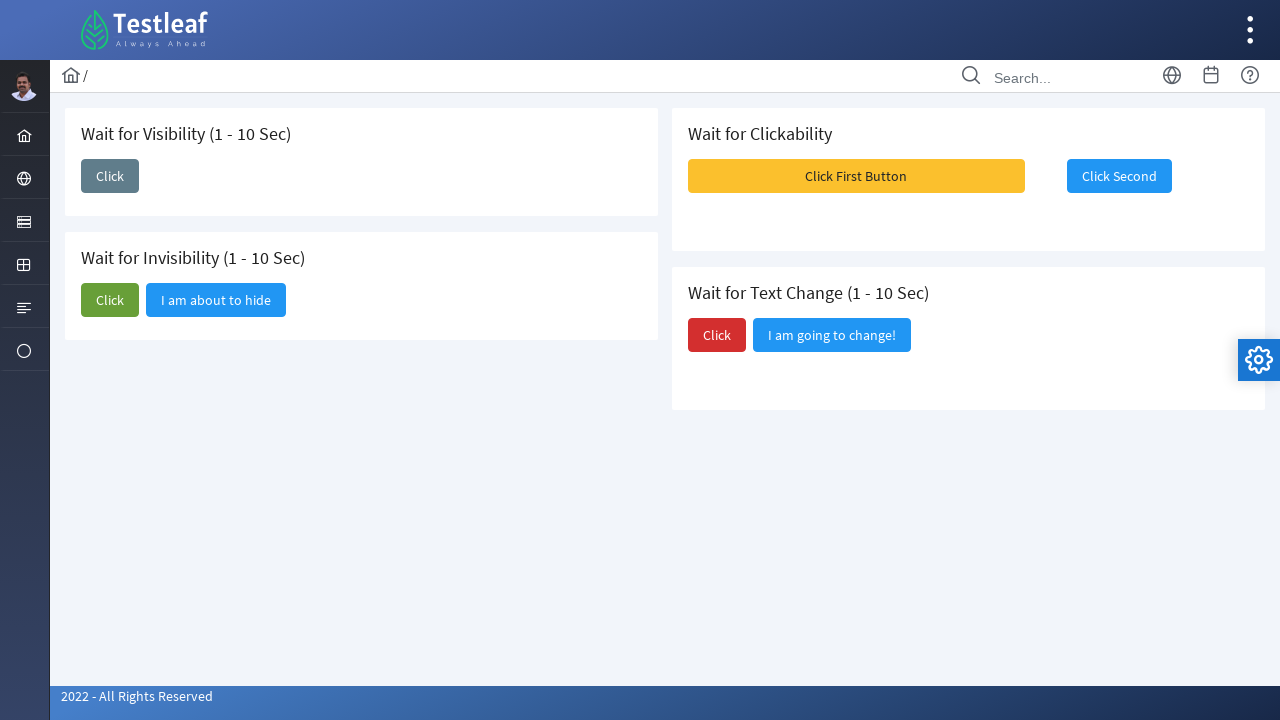

Navigated to waits test page
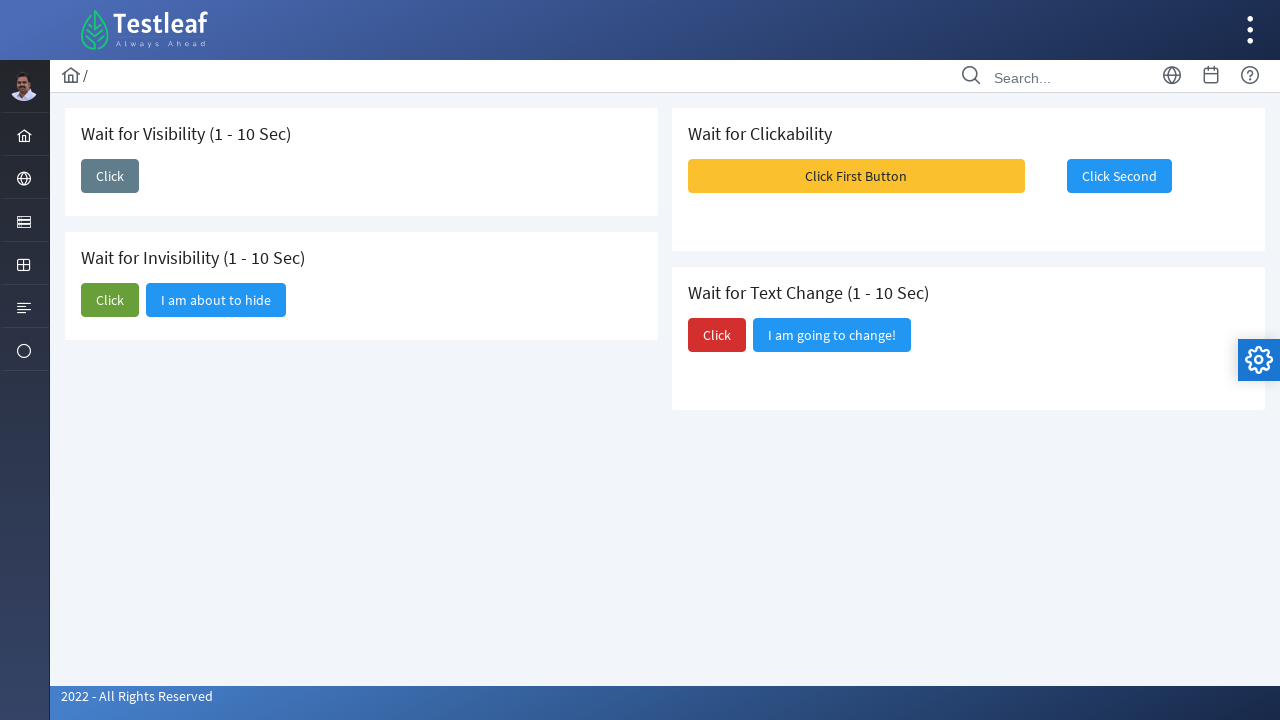

Clicked button to trigger visibility change at (110, 176) on (//span[text()='Click'])[1]
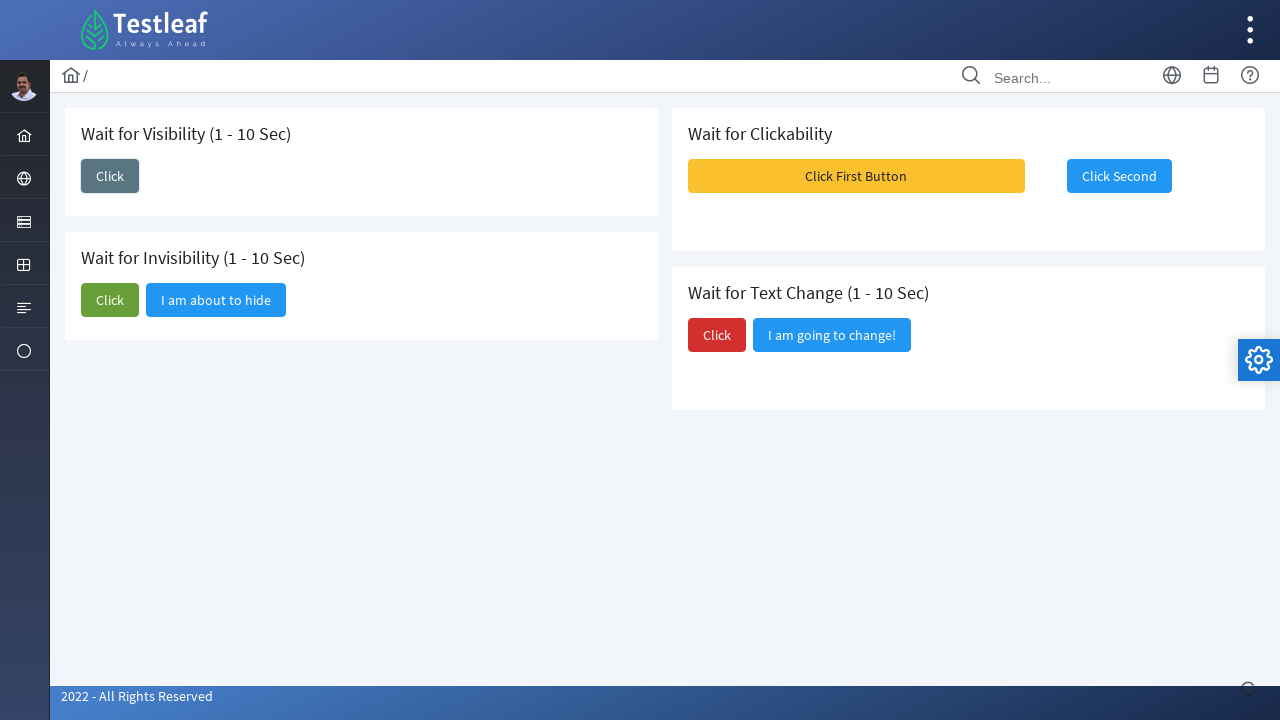

Waited for element to become visible
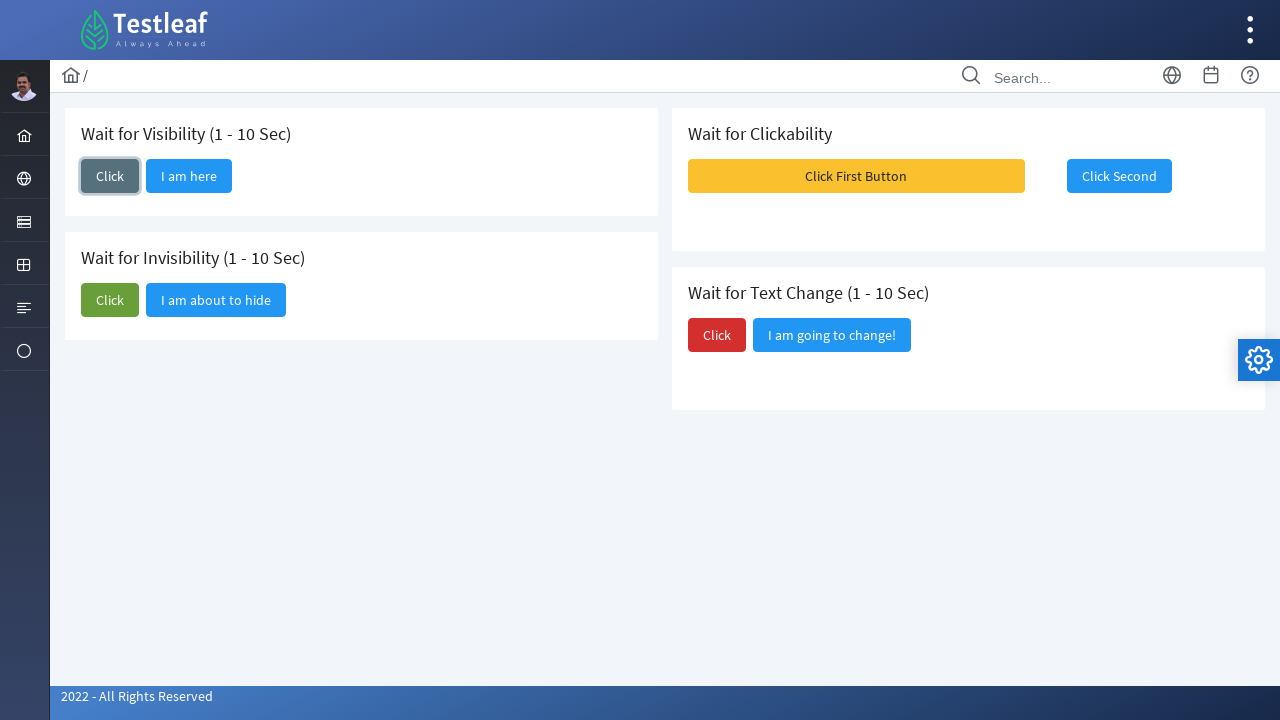

Retrieved element text: 'I am here'
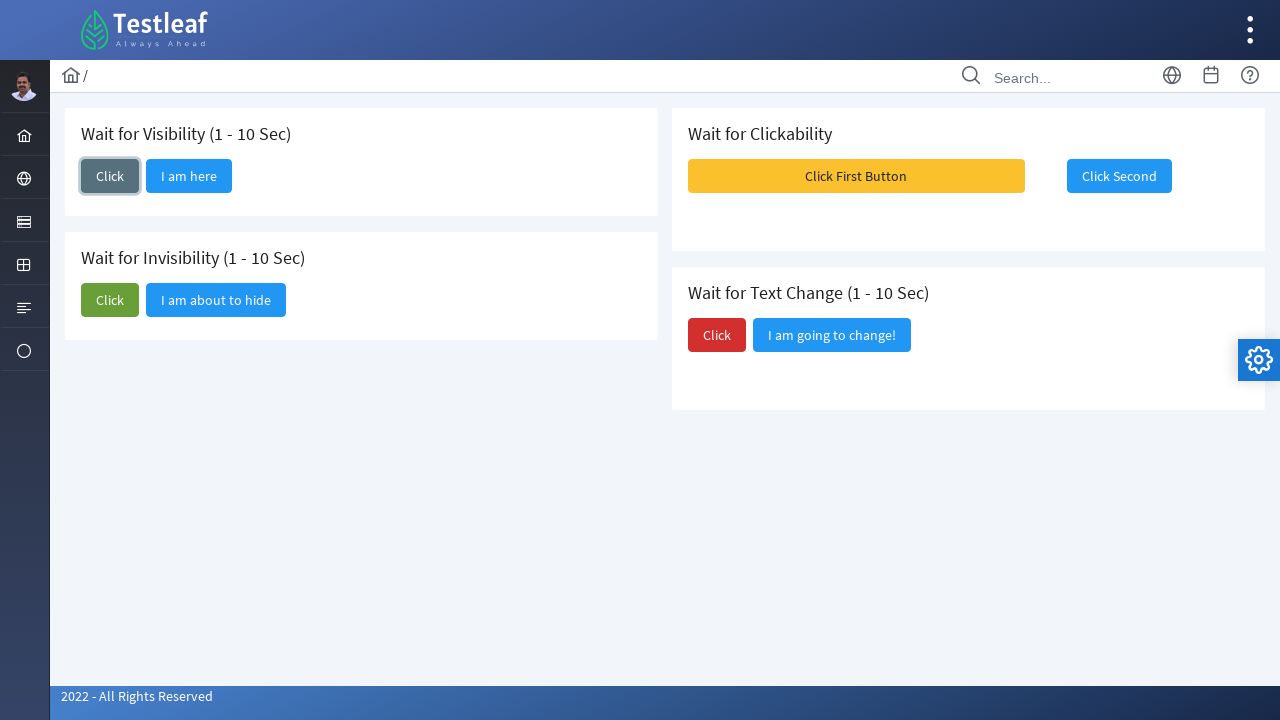

Printed element text to console
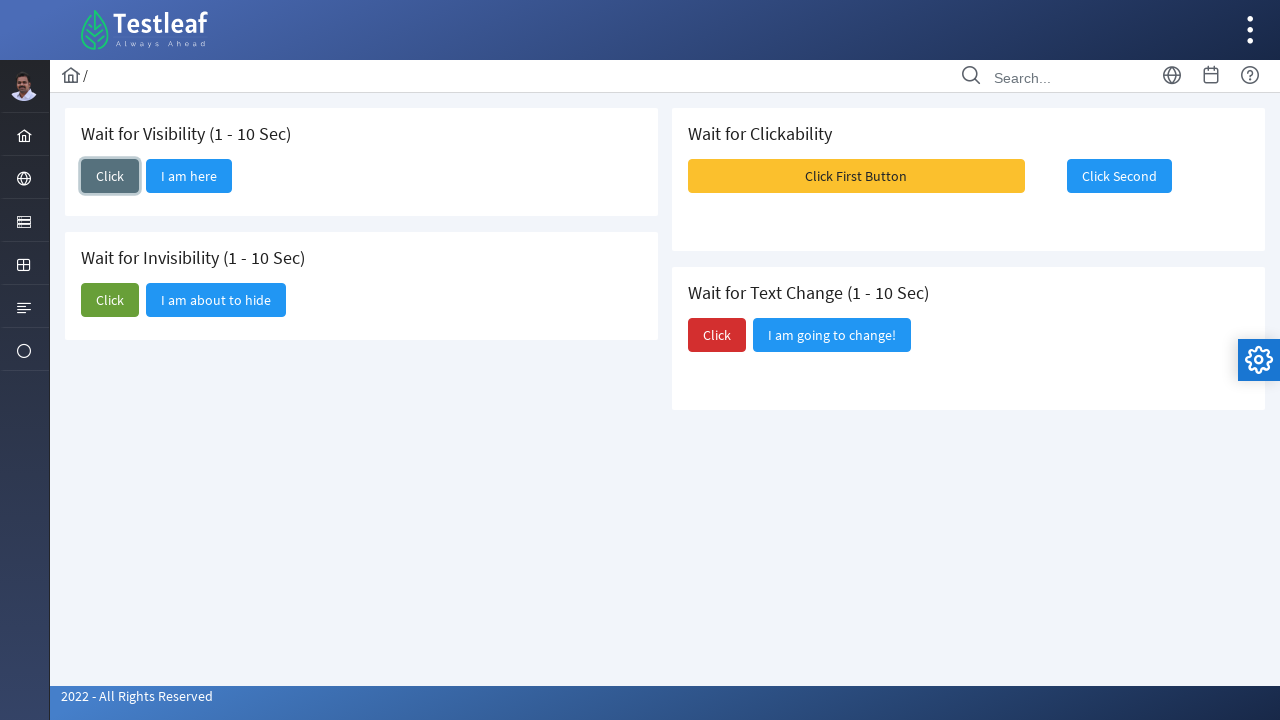

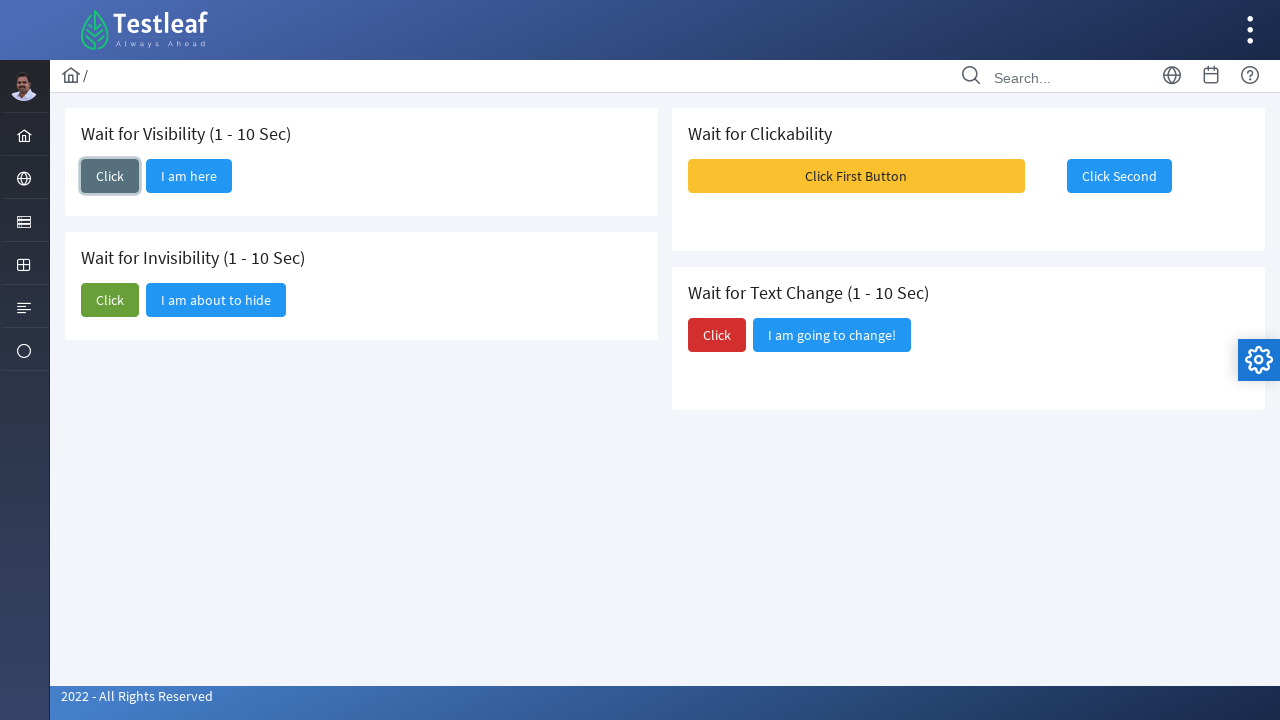